Navigates to the TechPro Education website homepage

Starting URL: http://www.techproeducation.com

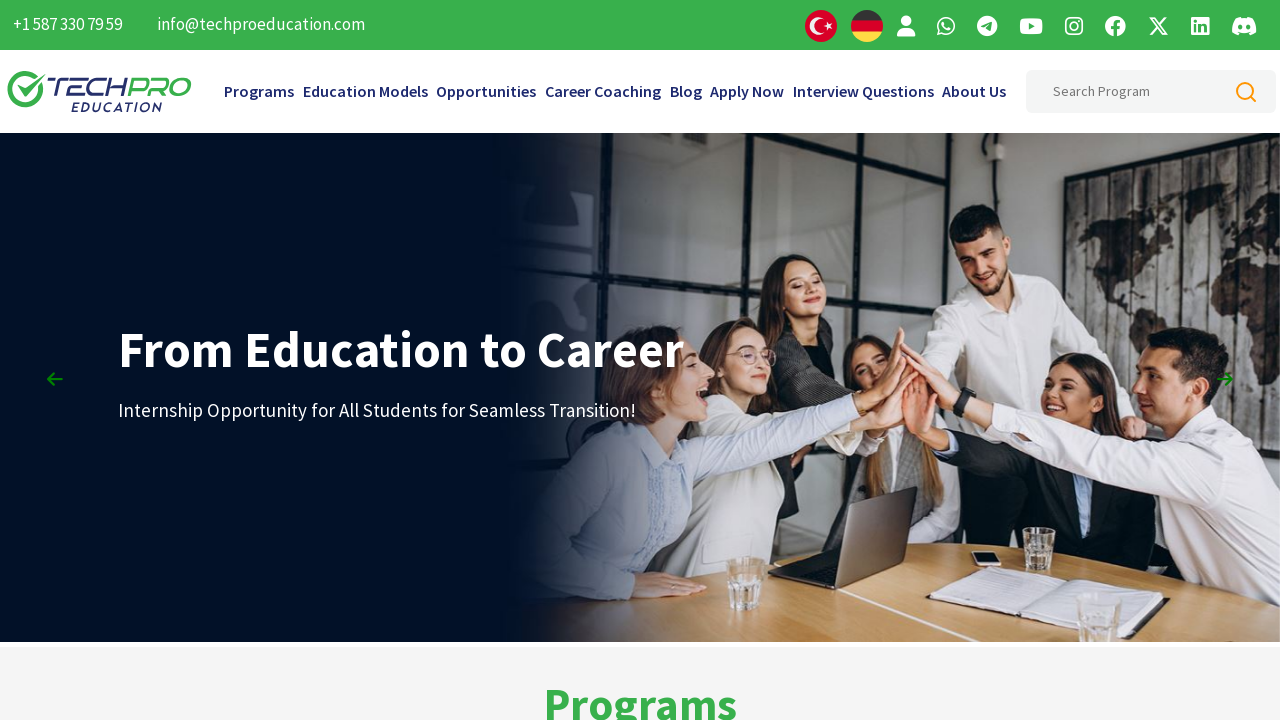

Navigated to TechPro Education website homepage
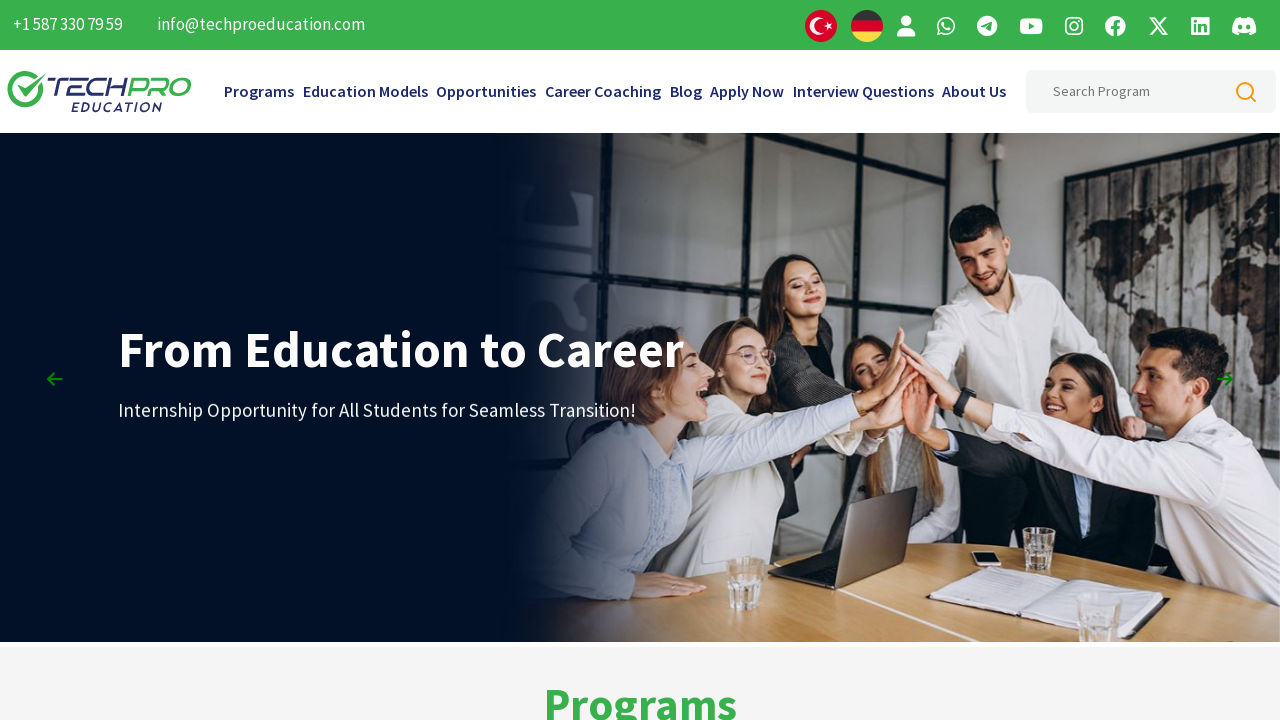

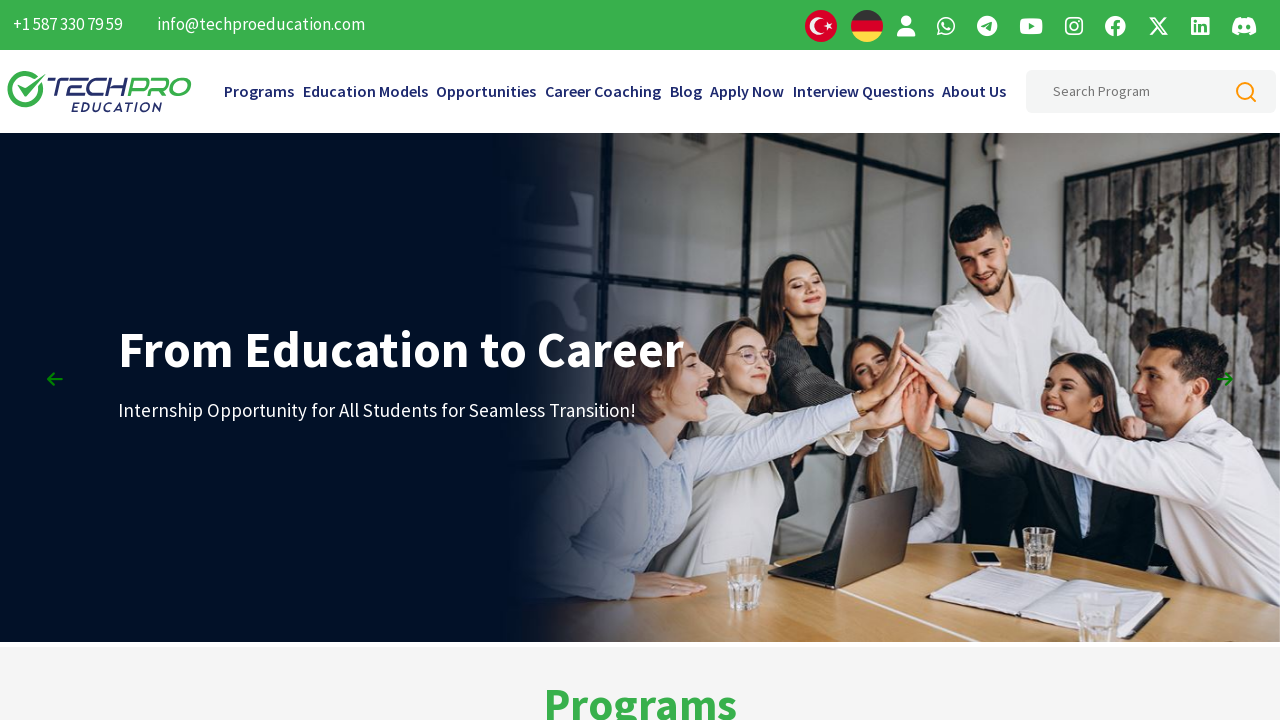